Tests Floating Menu by clicking the Floating Menu link and then clicking each menu item

Starting URL: https://the-internet.herokuapp.com/

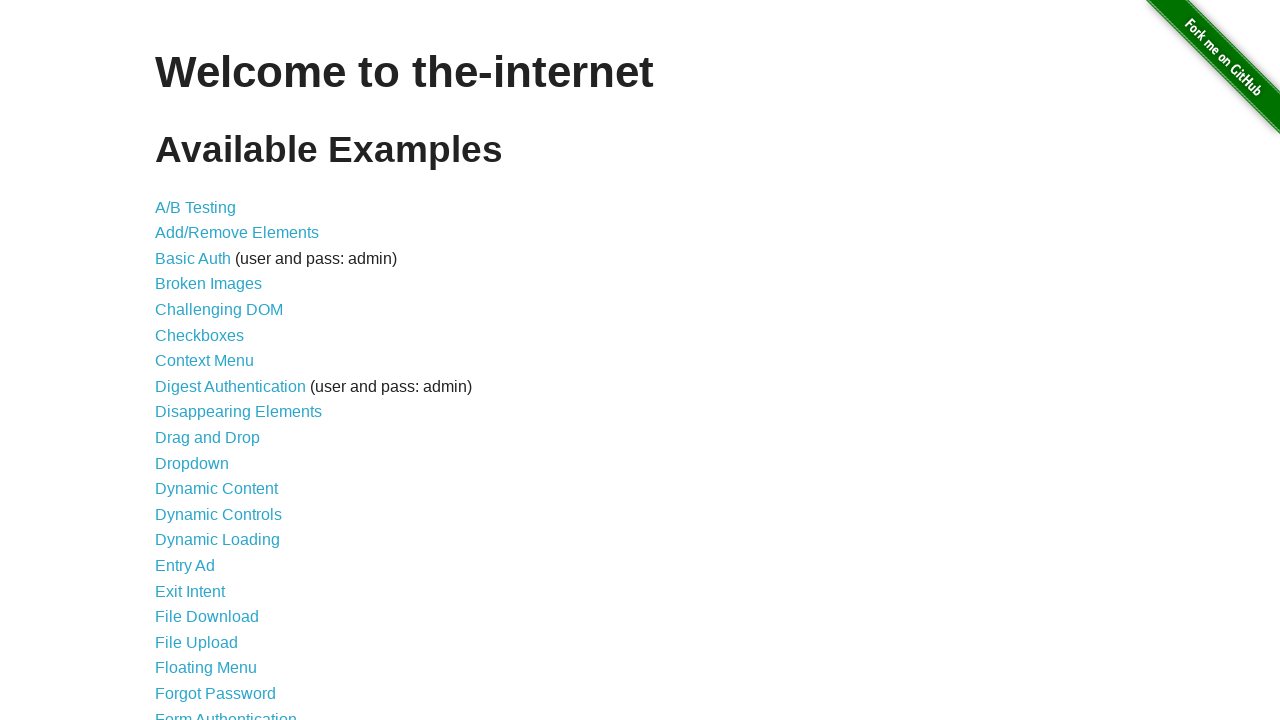

Clicked Floating Menu link at (206, 668) on xpath=//*[@id="content"]/ul/li[19]/a
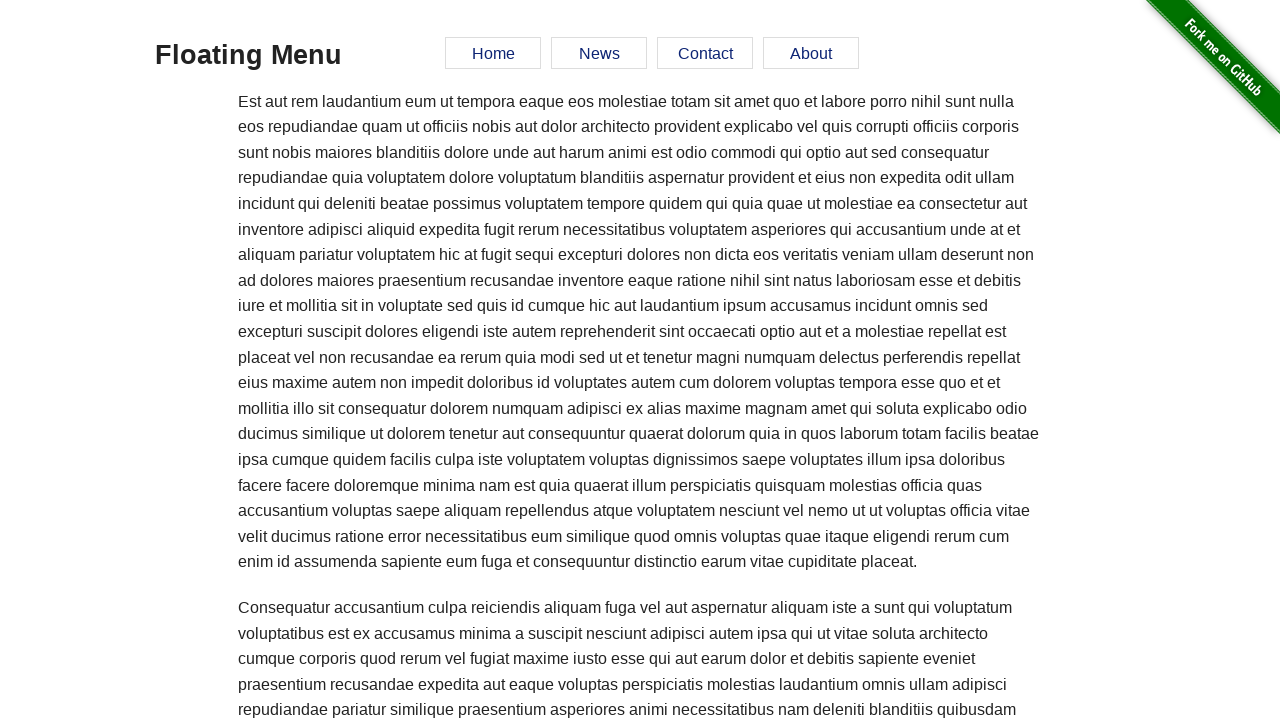

Clicked Home menu item at (493, 53) on xpath=//*[@id="menu"]/ul/li[1]/a
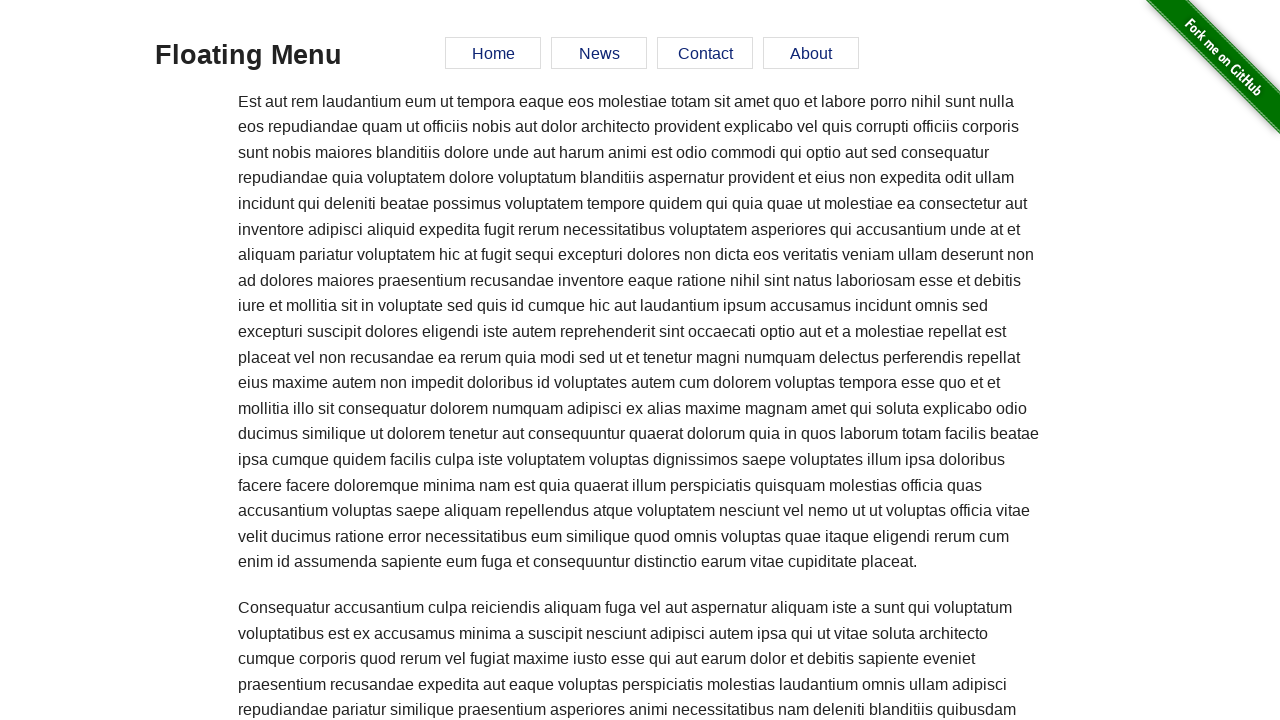

Clicked News menu item at (599, 53) on xpath=//*[@id="menu"]/ul/li[2]/a
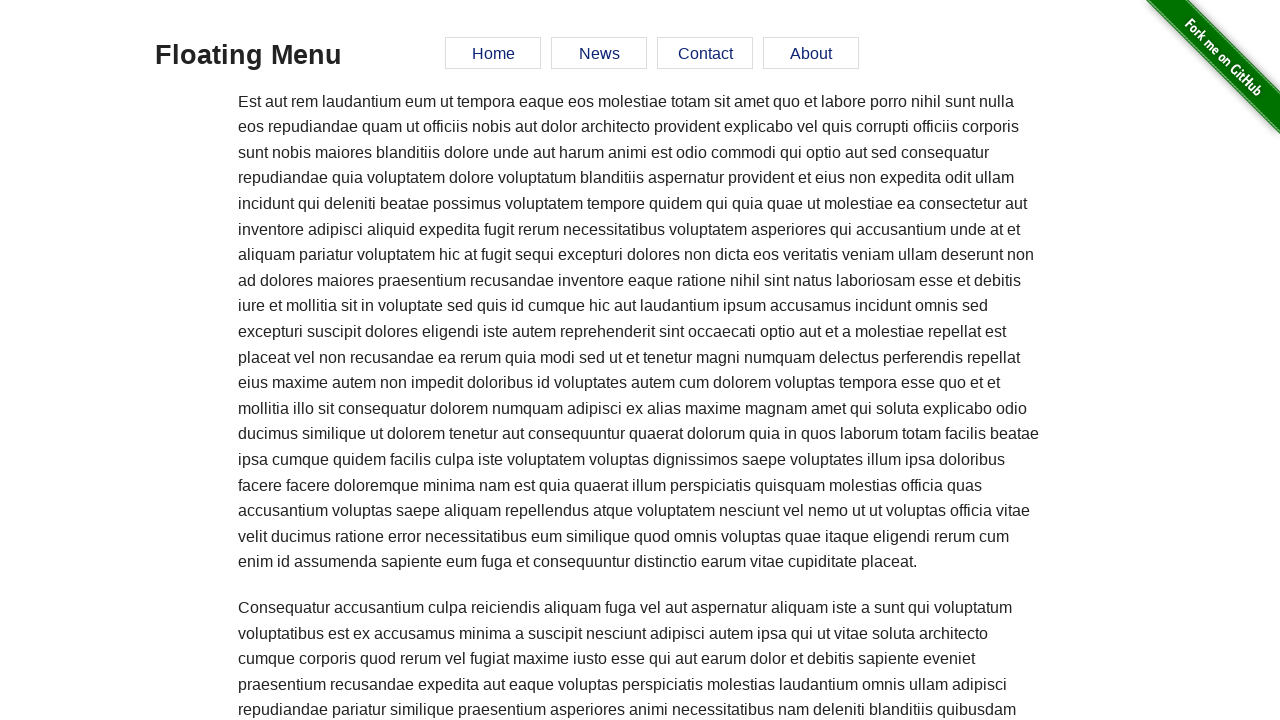

Clicked Contact menu item at (705, 53) on xpath=//*[@id="menu"]/ul/li[3]/a
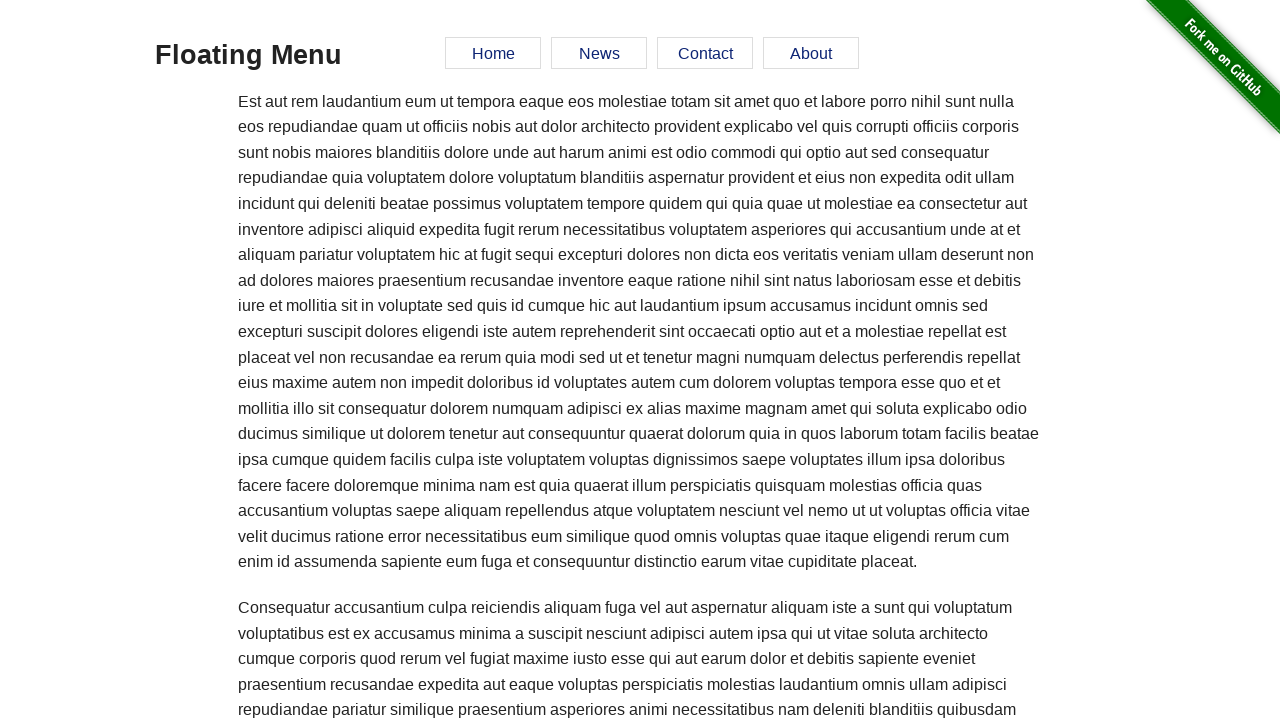

Clicked About menu item at (811, 53) on xpath=//*[@id="menu"]/ul/li[4]/a
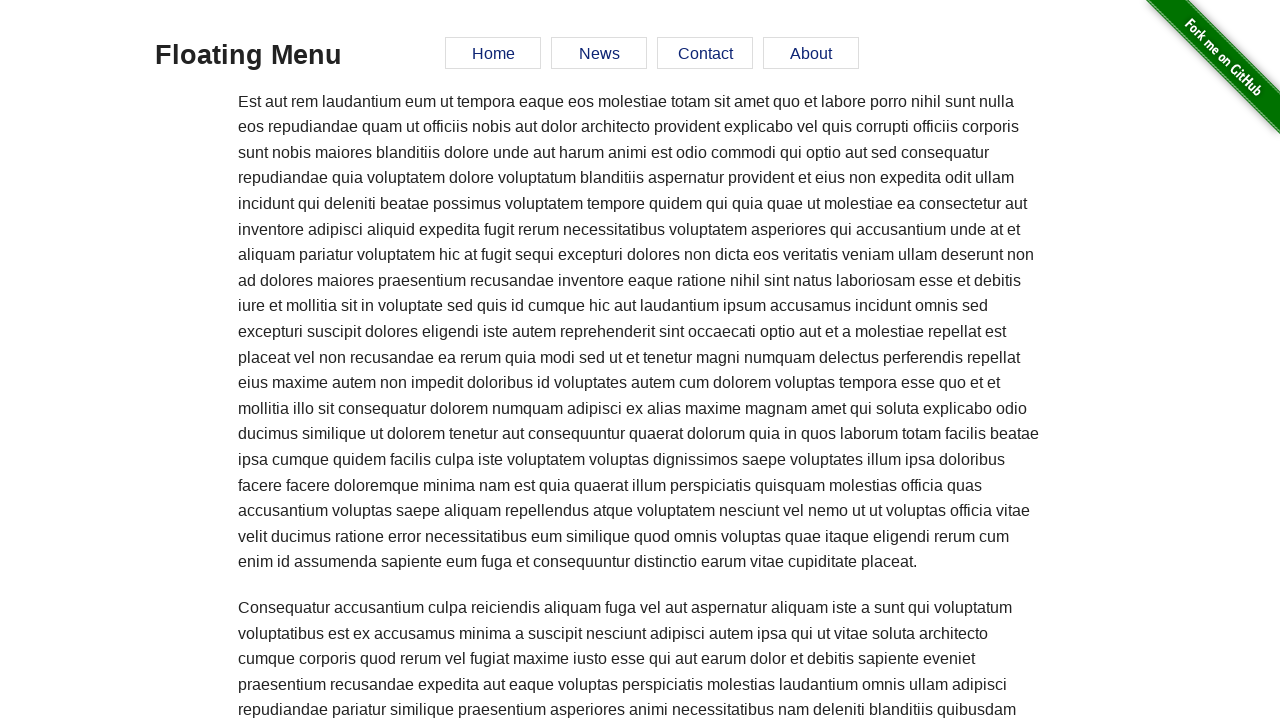

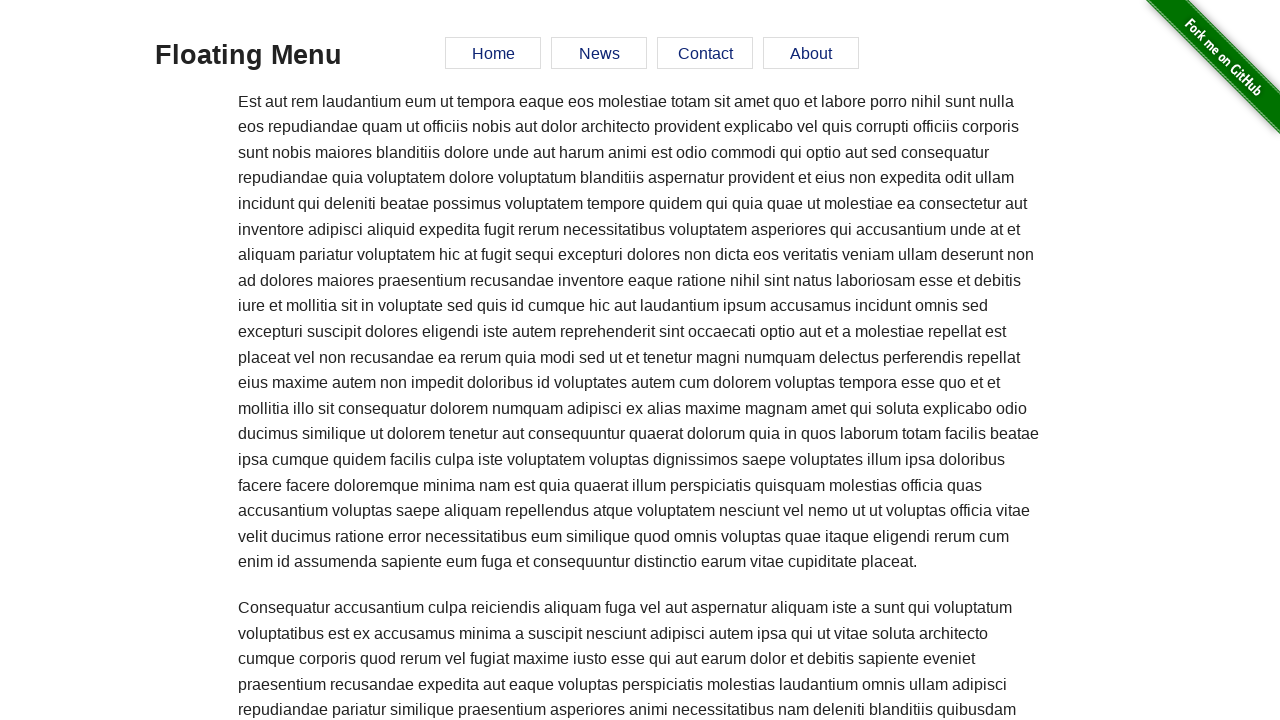